Navigates to Google signup page, clicks the Help link which opens a new window, switches to the new window, then switches back to the main content. Tests window handling functionality.

Starting URL: https://accounts.google.com/signup

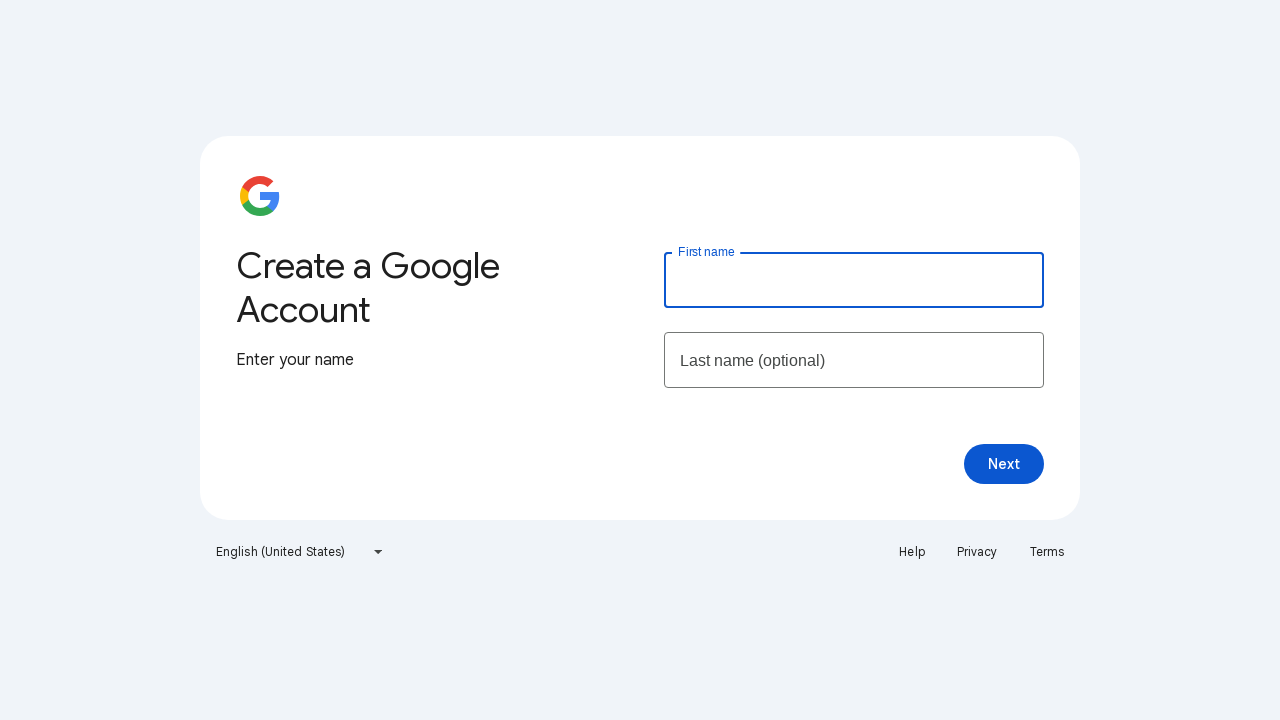

Clicked Help link on Google signup page at (912, 552) on text=Help
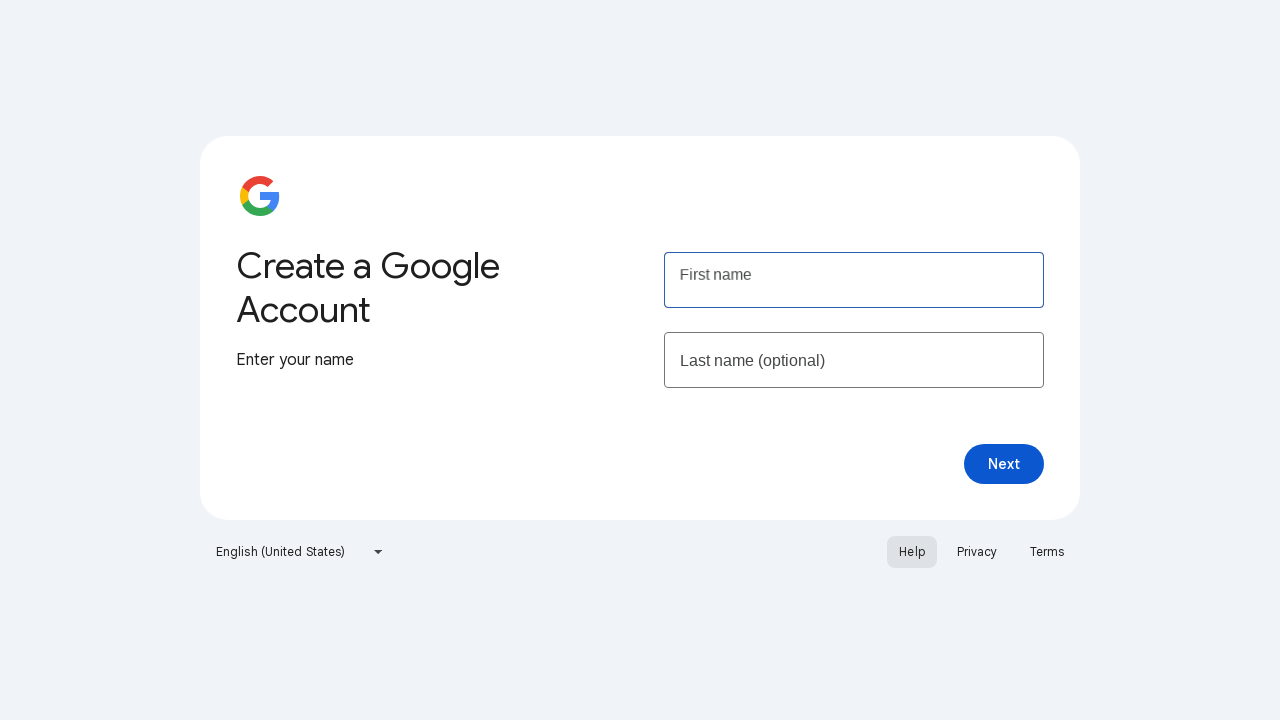

Help link opened new window/popup at (912, 552) on text=Help
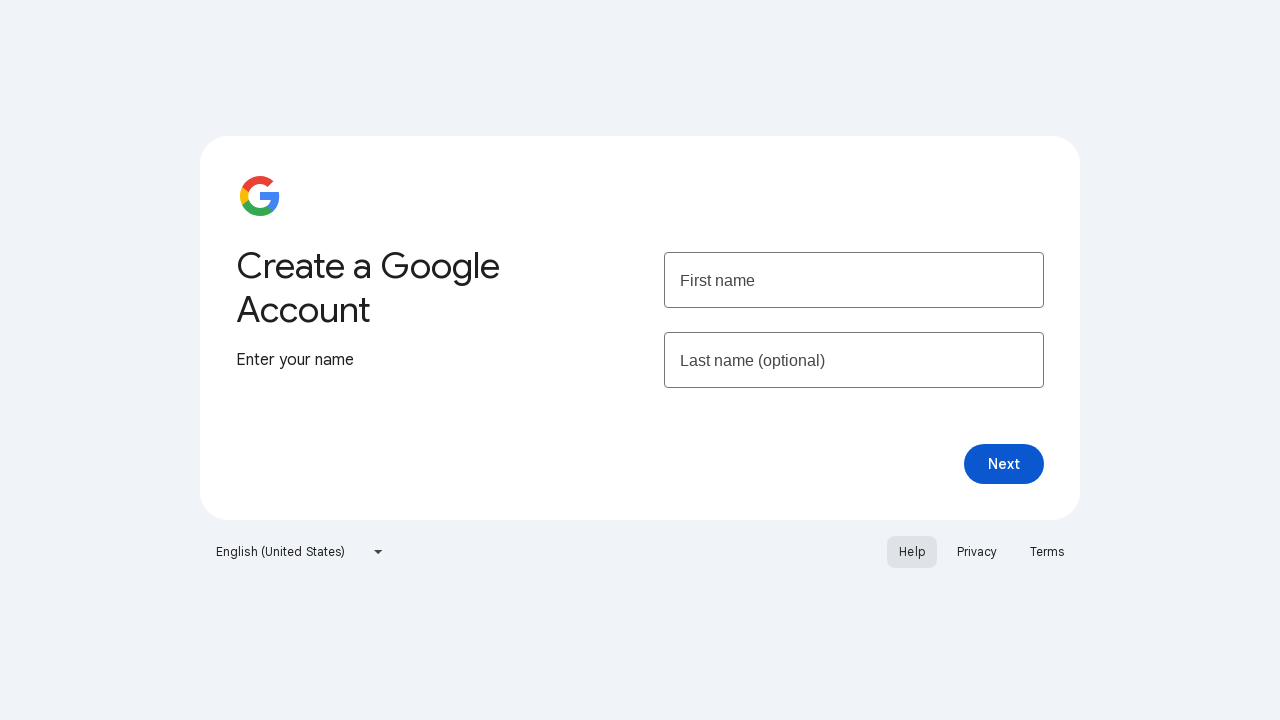

New page loaded completely
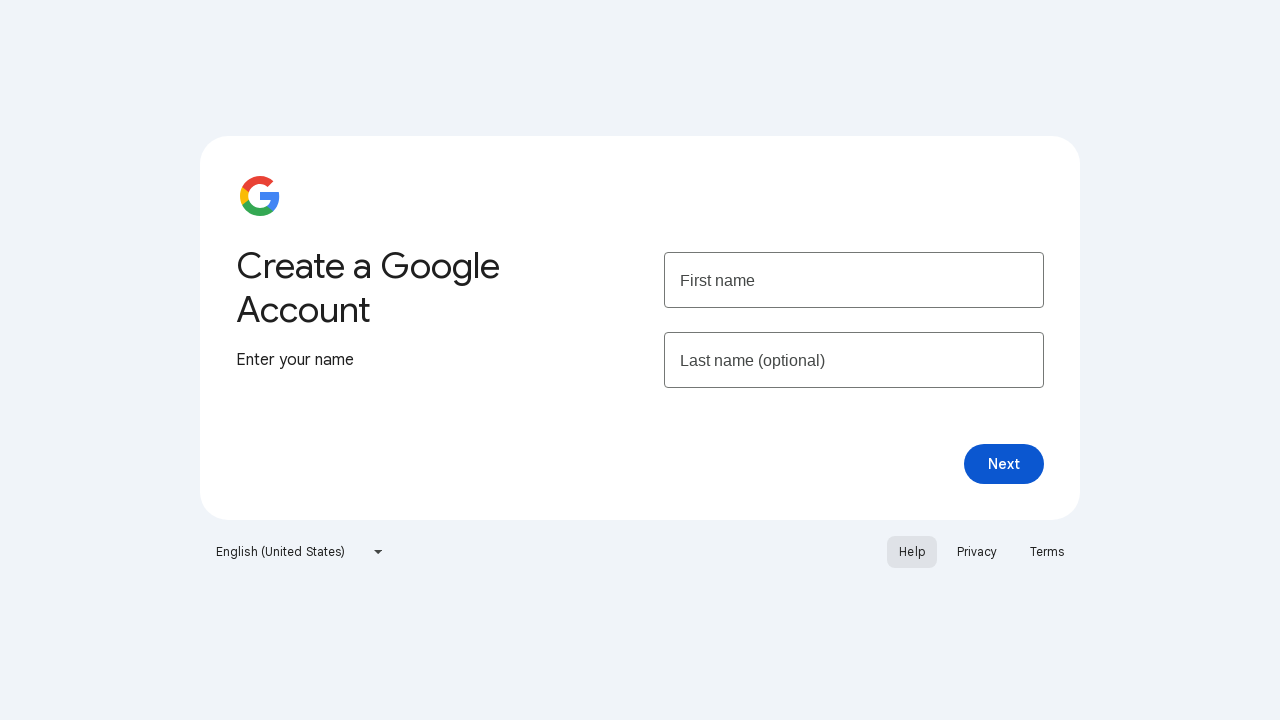

Switched focus to new Help window
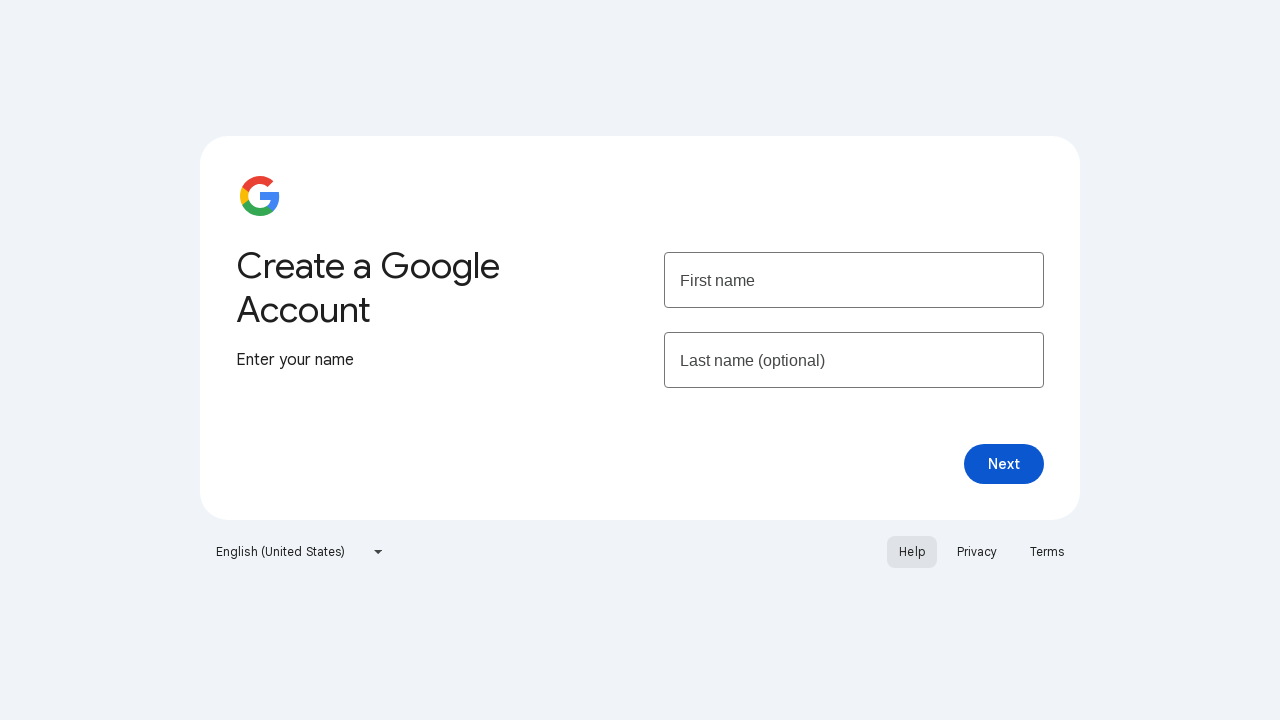

Switched focus back to original Google signup page
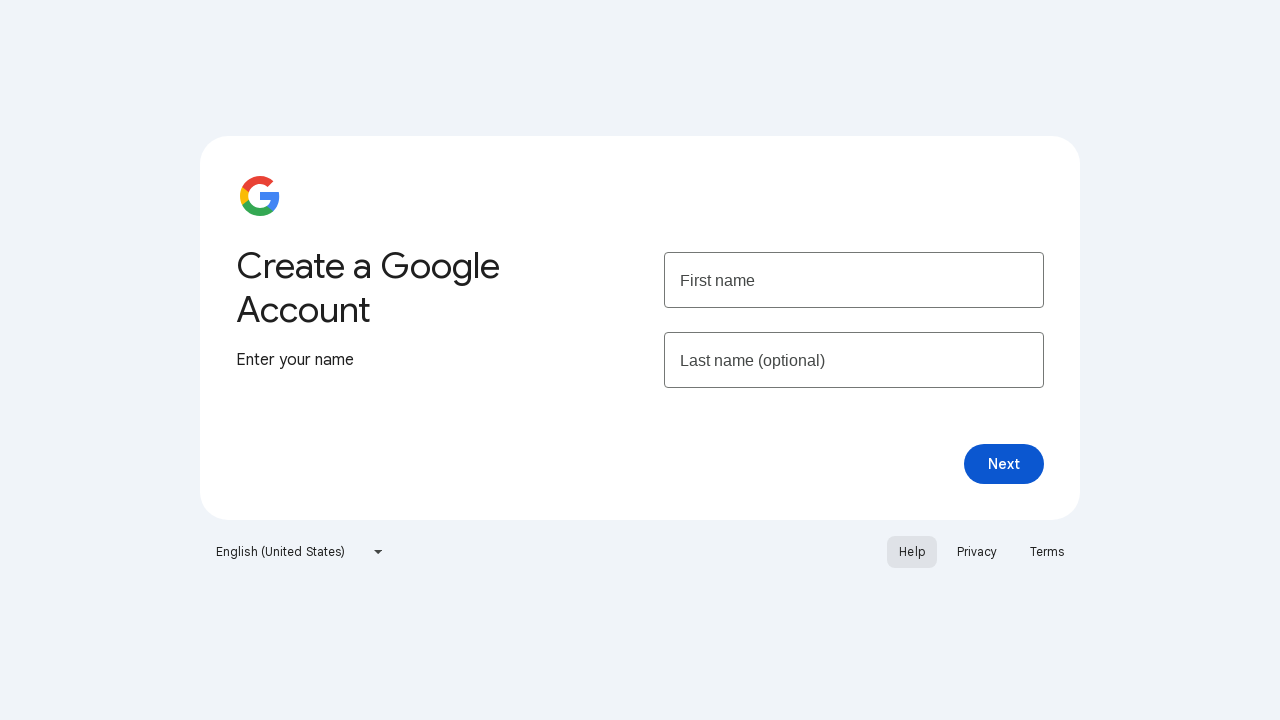

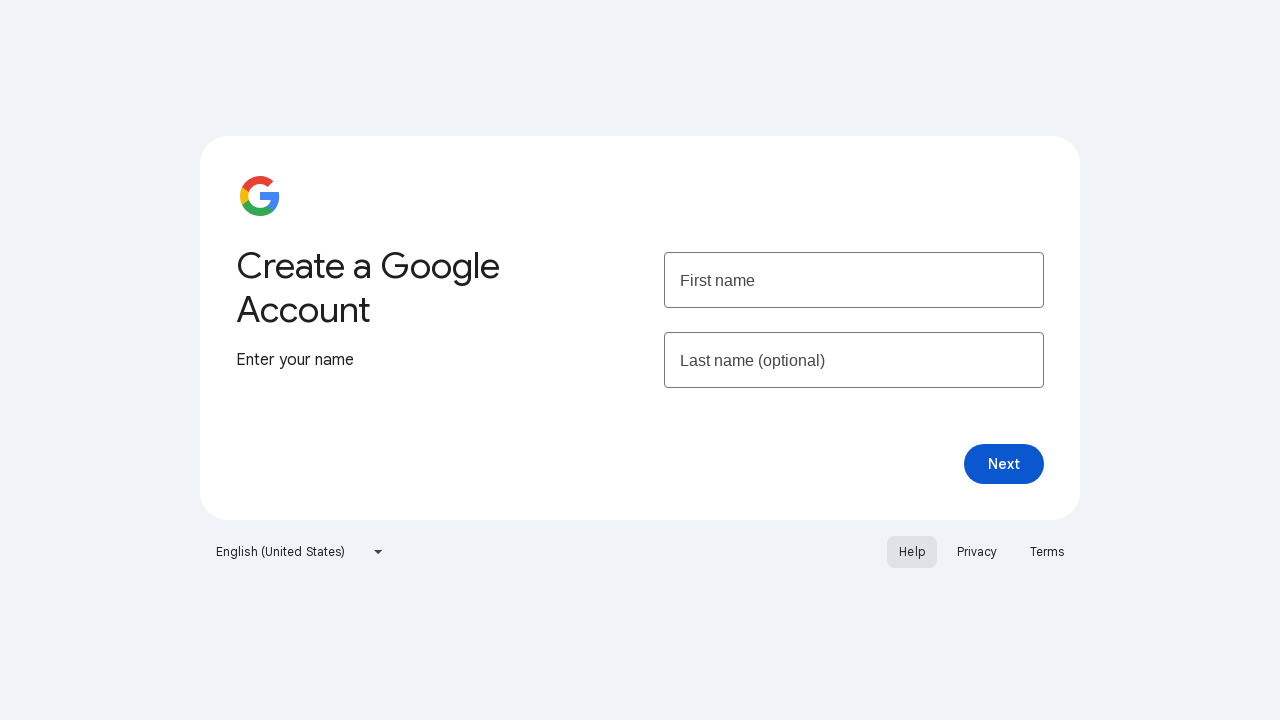